Tests browser navigation functionality by navigating back, forward, refreshing, and navigating to a different URL

Starting URL: https://www.myntra.com/

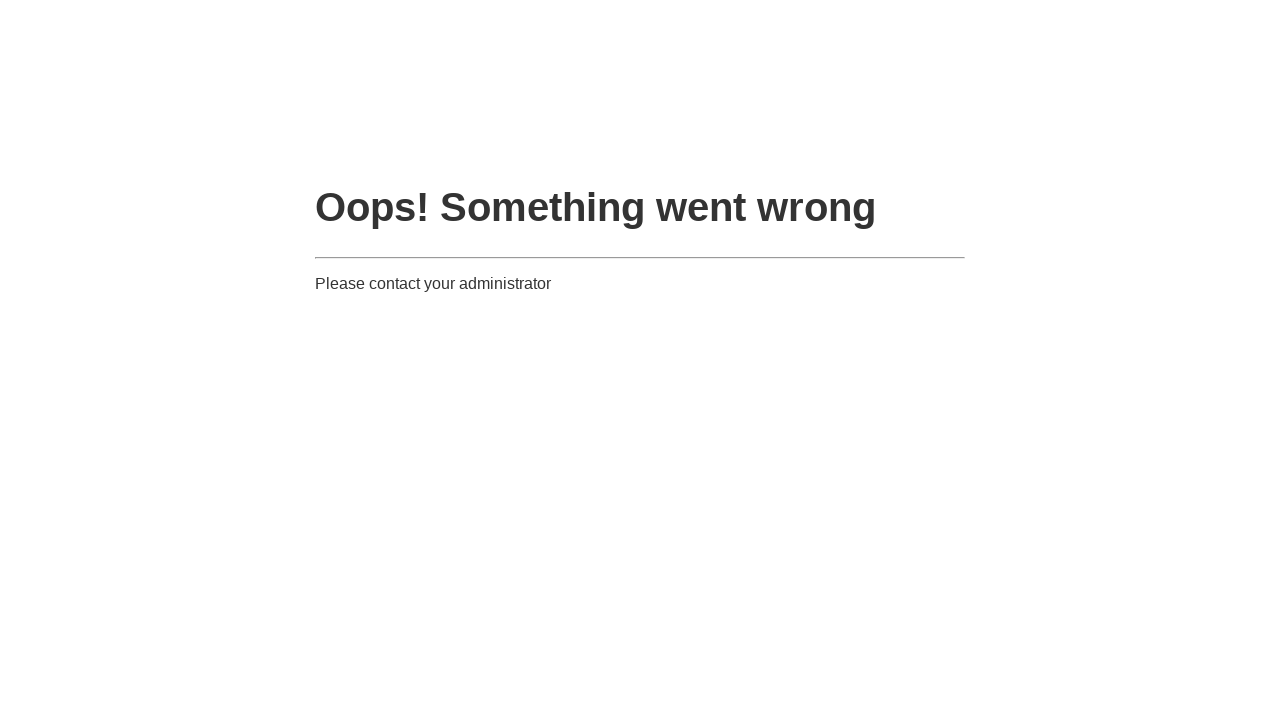

Navigated back in browser history
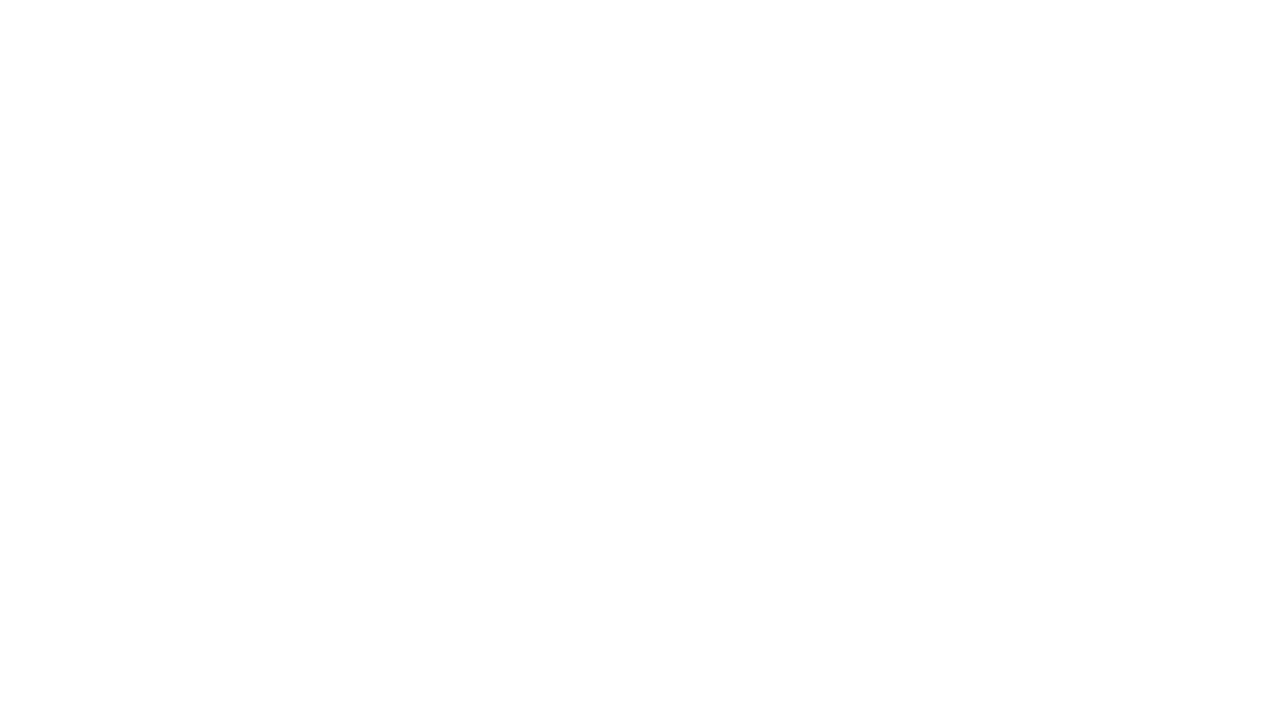

Navigated forward in browser history
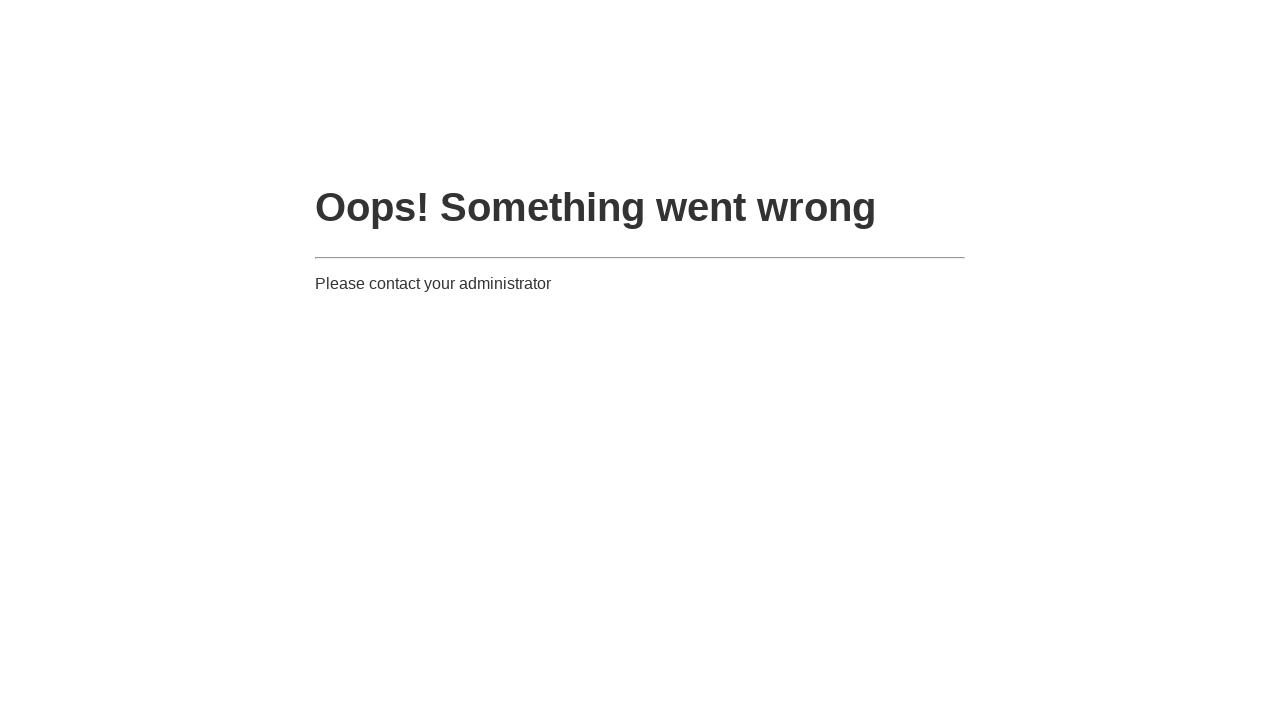

Refreshed the current page
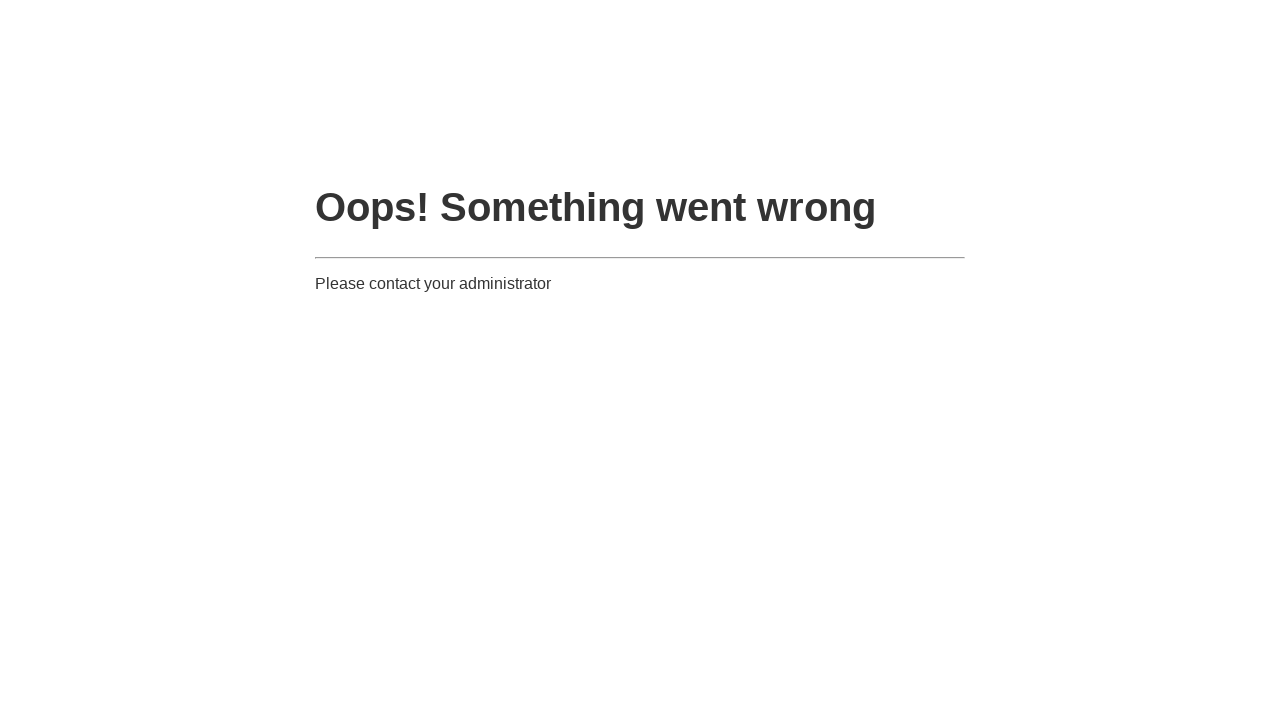

Navigated to https://www.redbus.in/
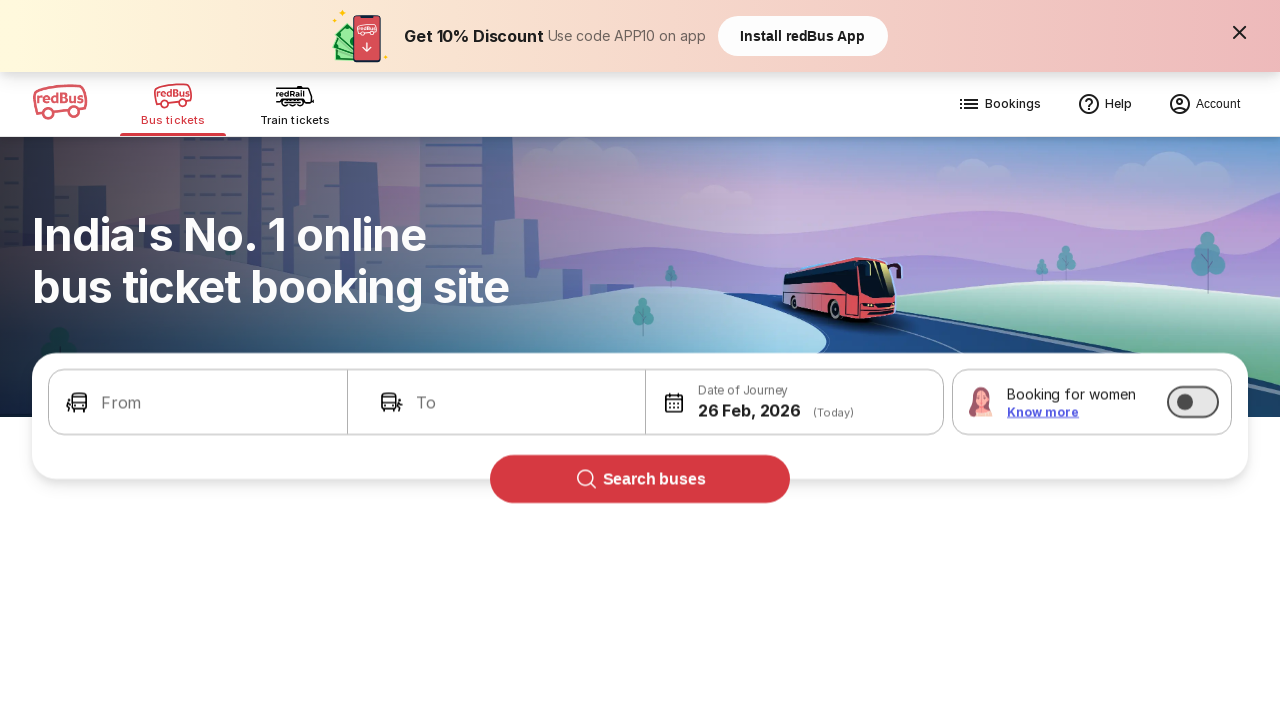

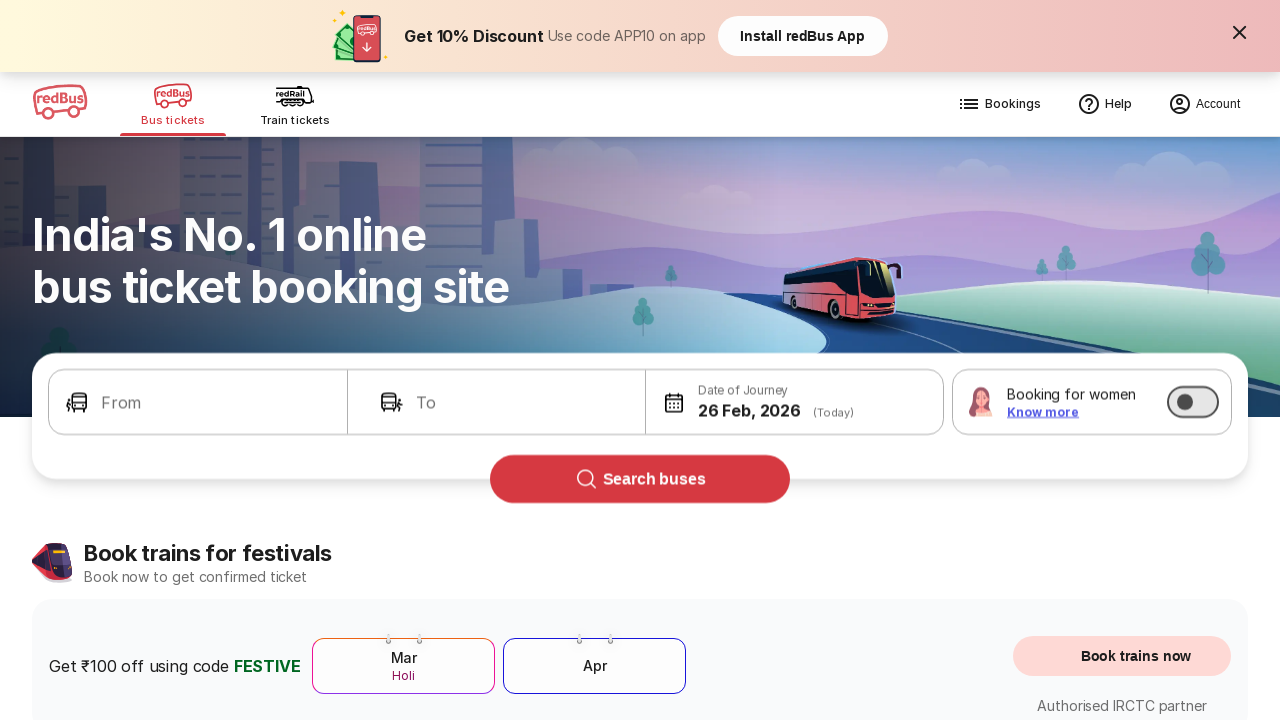